Tests navigation on Croma.com e-commerce site by verifying the company logo is displayed, clicking the Menu button, and navigating to the Televisions & Accessories category.

Starting URL: https://www.croma.com/

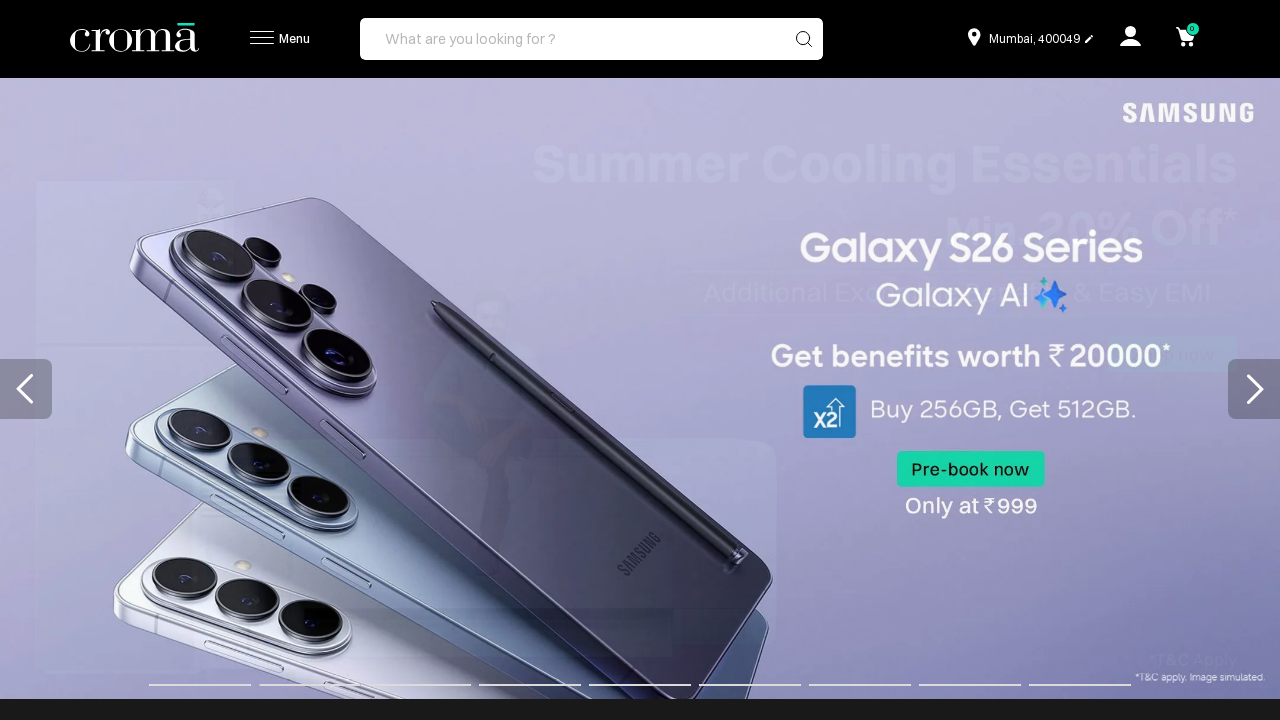

Company logo is visible on Croma.com homepage
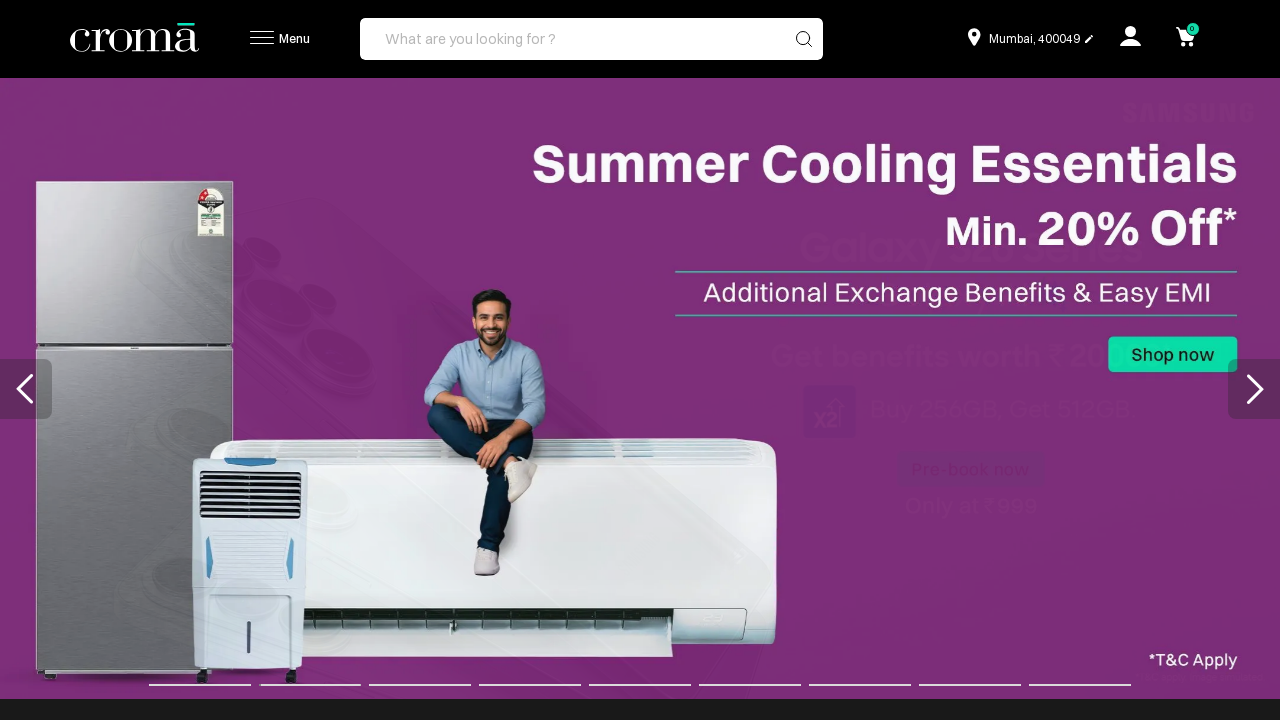

Menu button is visible
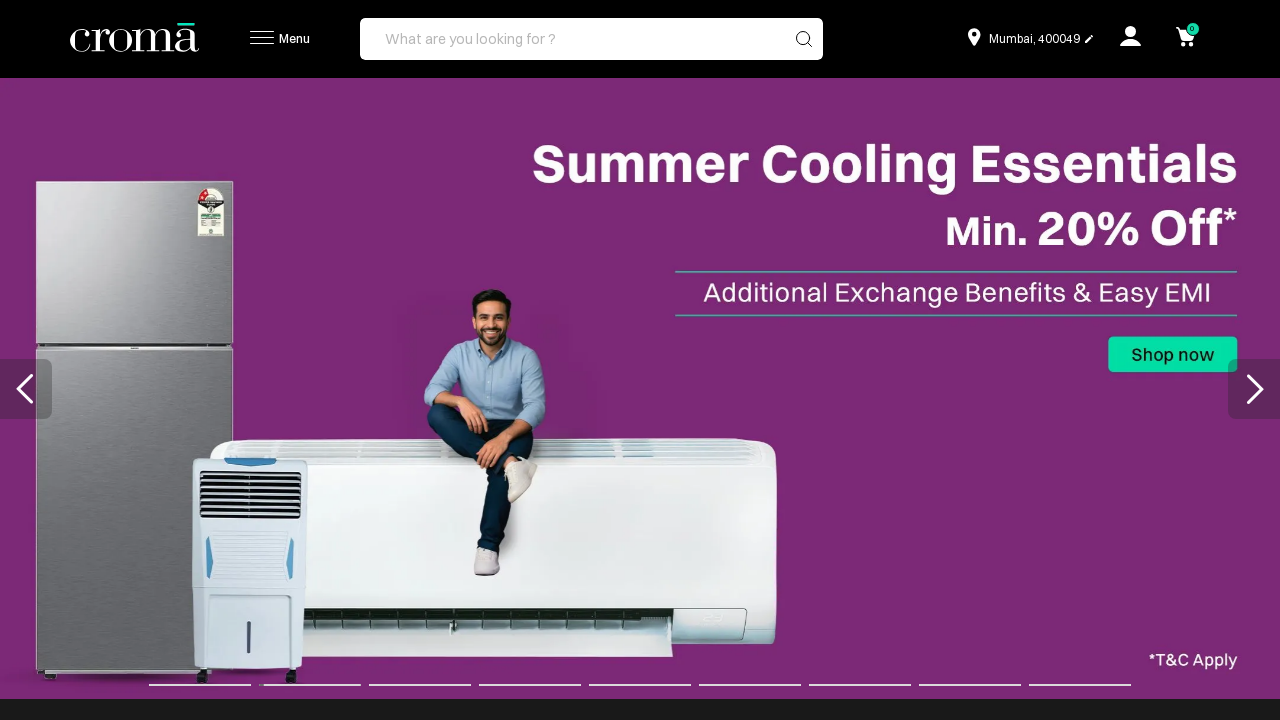

Clicked Menu button to open navigation at (294, 39) on //span[contains(text(),'Menu')]
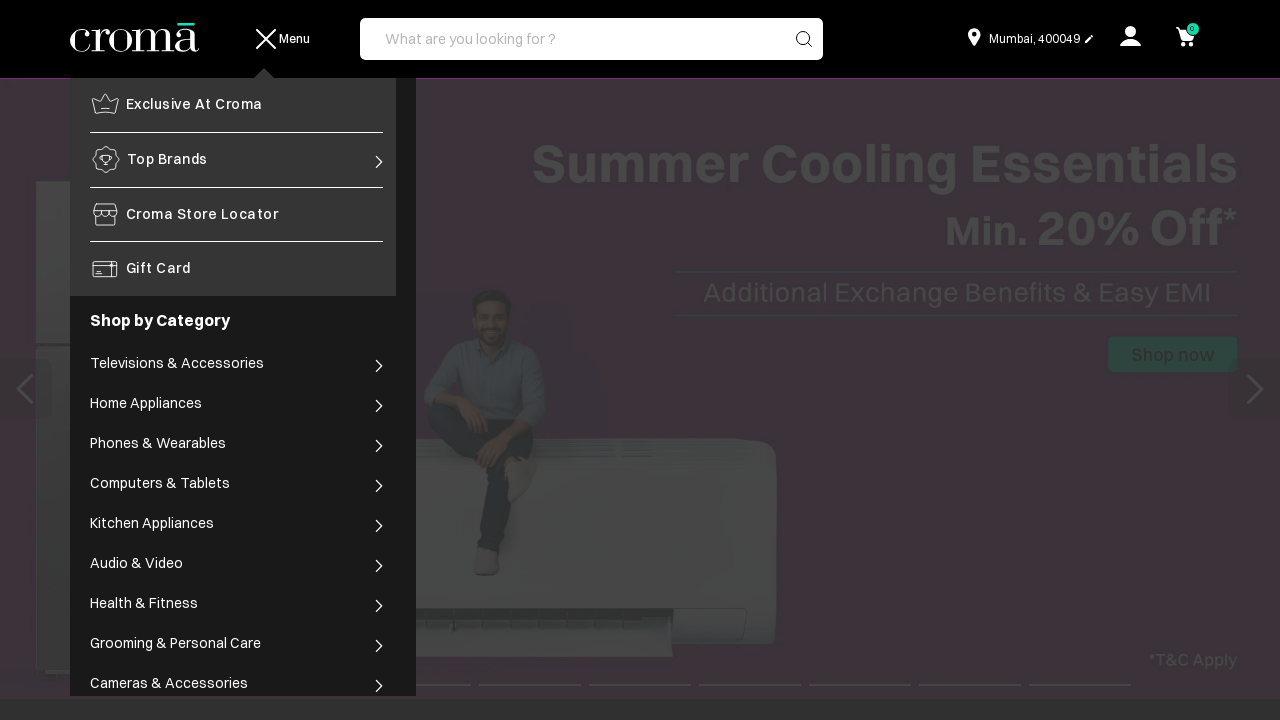

Shop by Category section appeared after menu opened
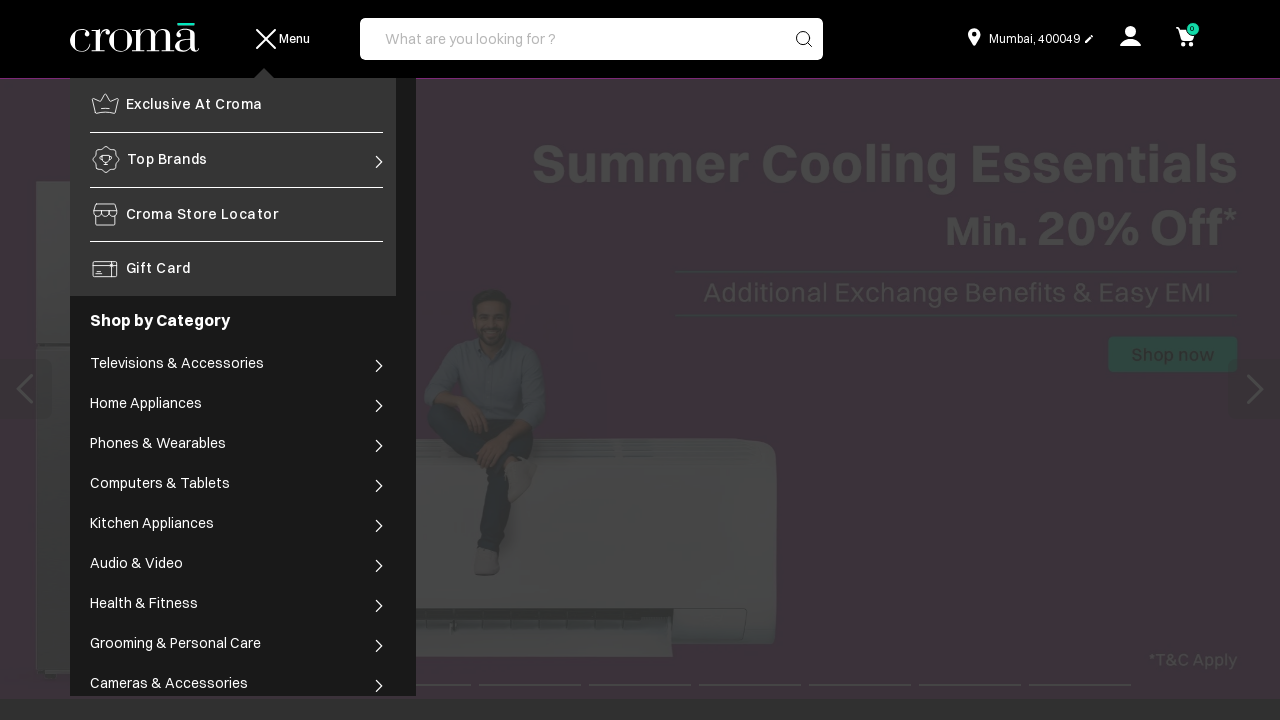

Televisions & Accessories category option is visible
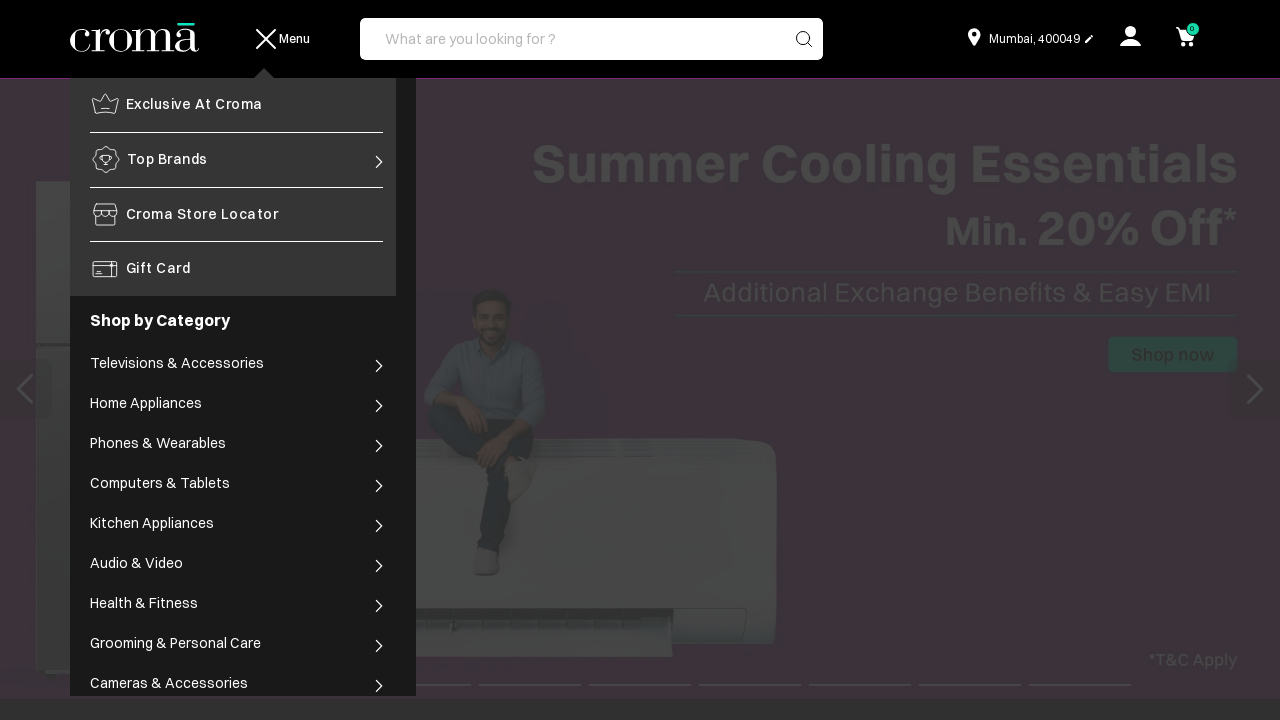

Clicked on Televisions & Accessories category to navigate at (240, 364) on xpath=//h4[contains(text(),'Televisions & Accessories')]
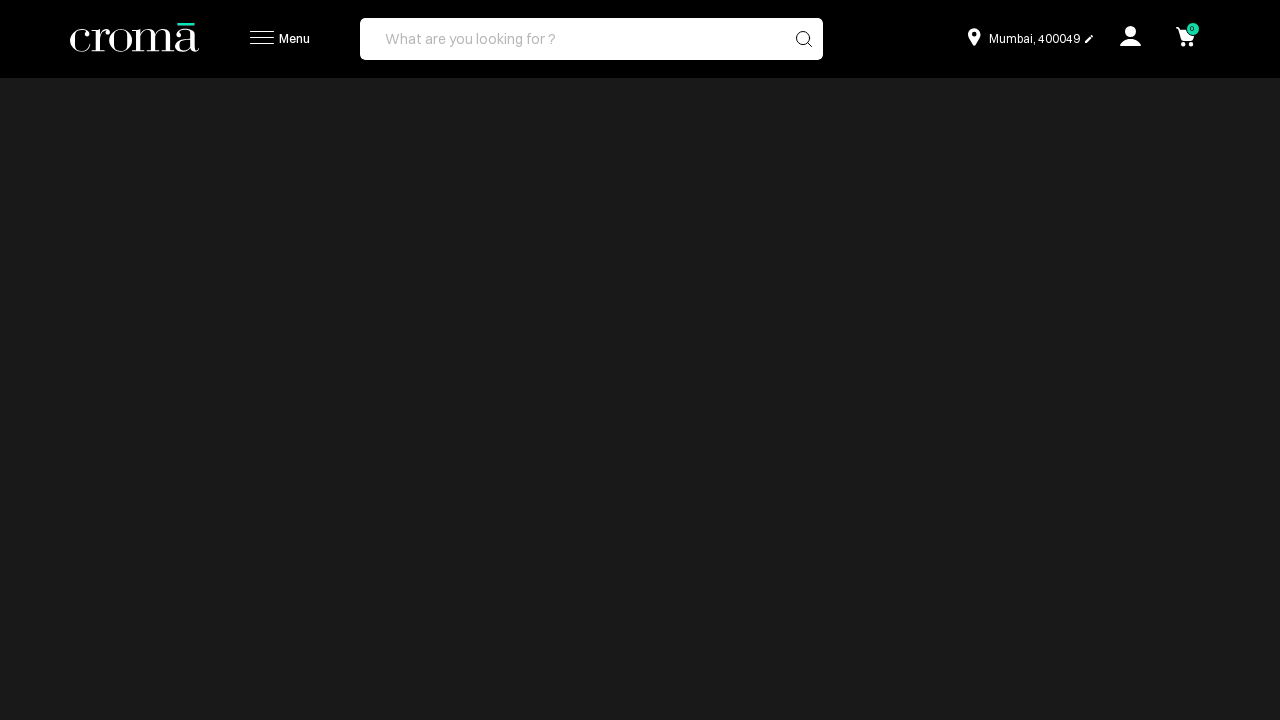

Successfully navigated to Televisions & Accessories page with correct header displayed
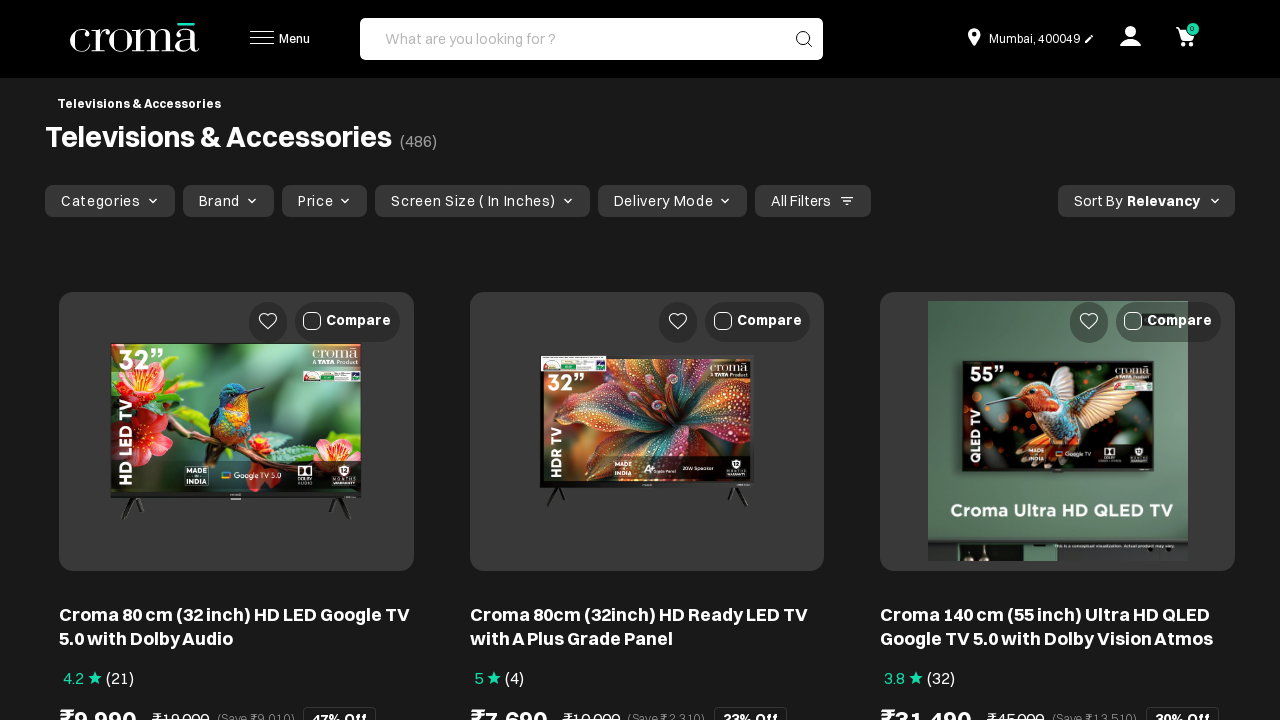

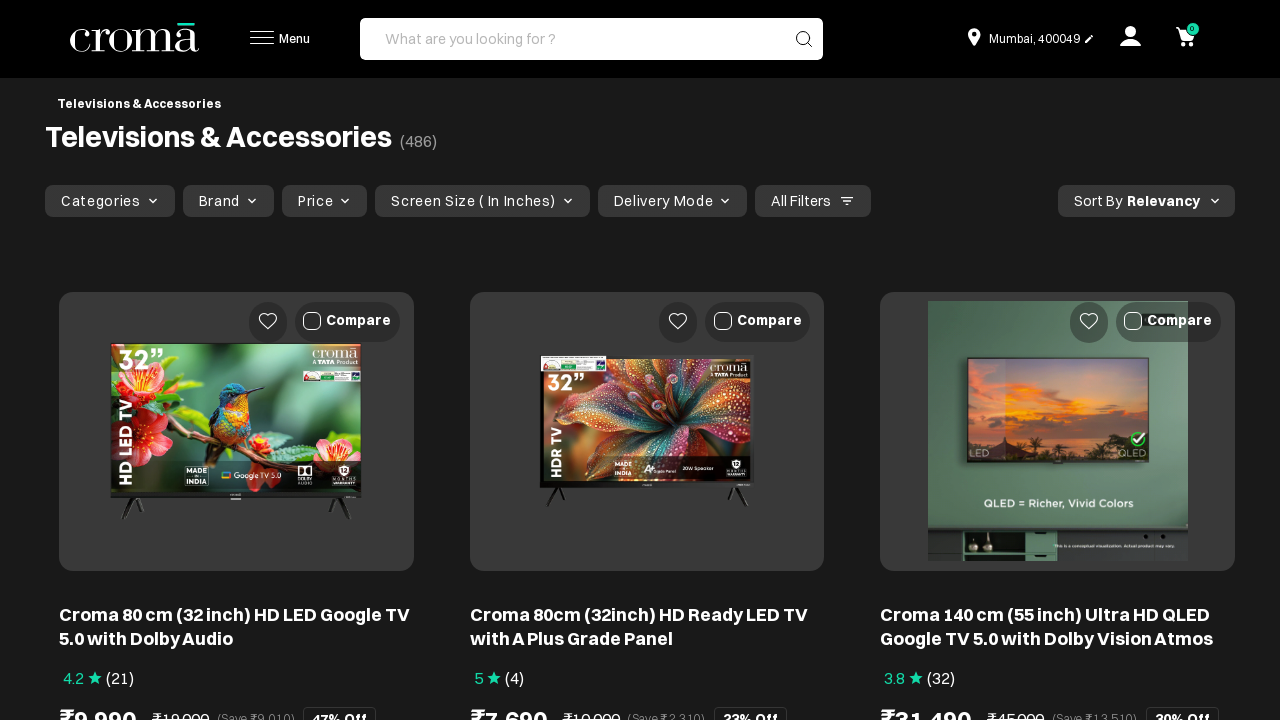